Tests a calculator demo by entering two numbers into input fields, clicking the calculate button, and verifying the result is displayed

Starting URL: http://juliemr.github.io/protractor-demo/

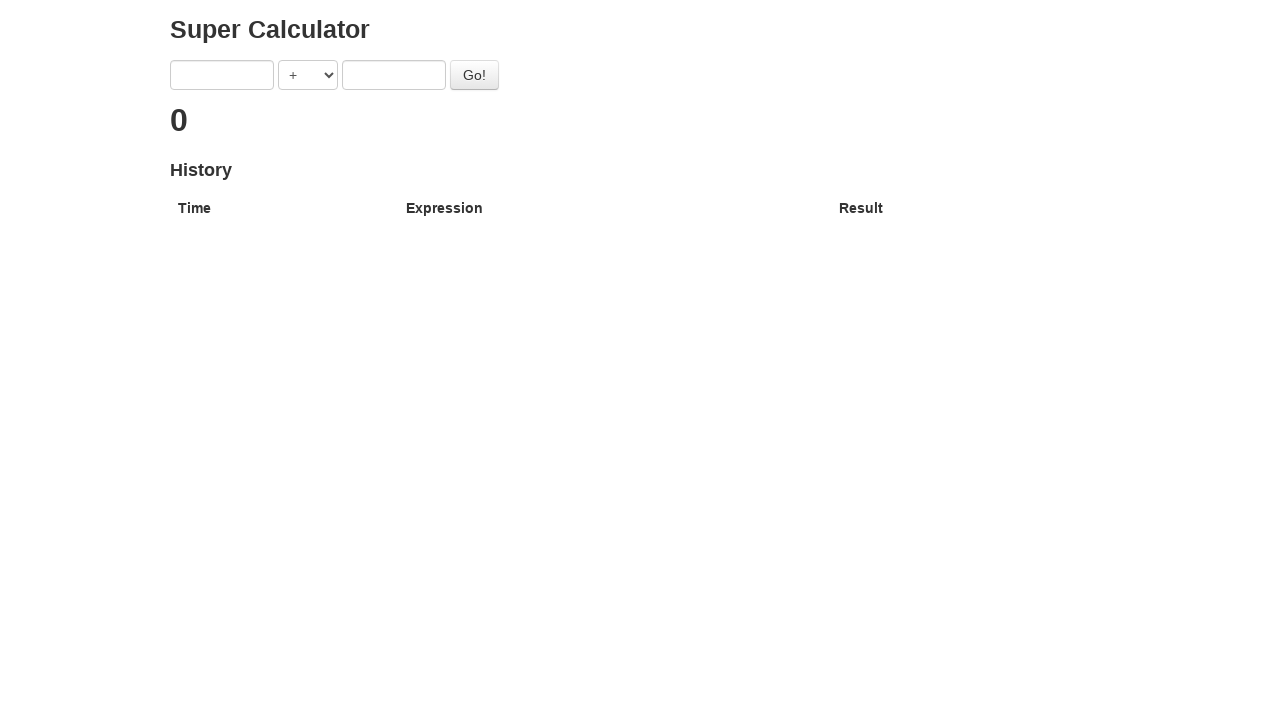

Filled first number input field with '1' on input[ng-model='first']
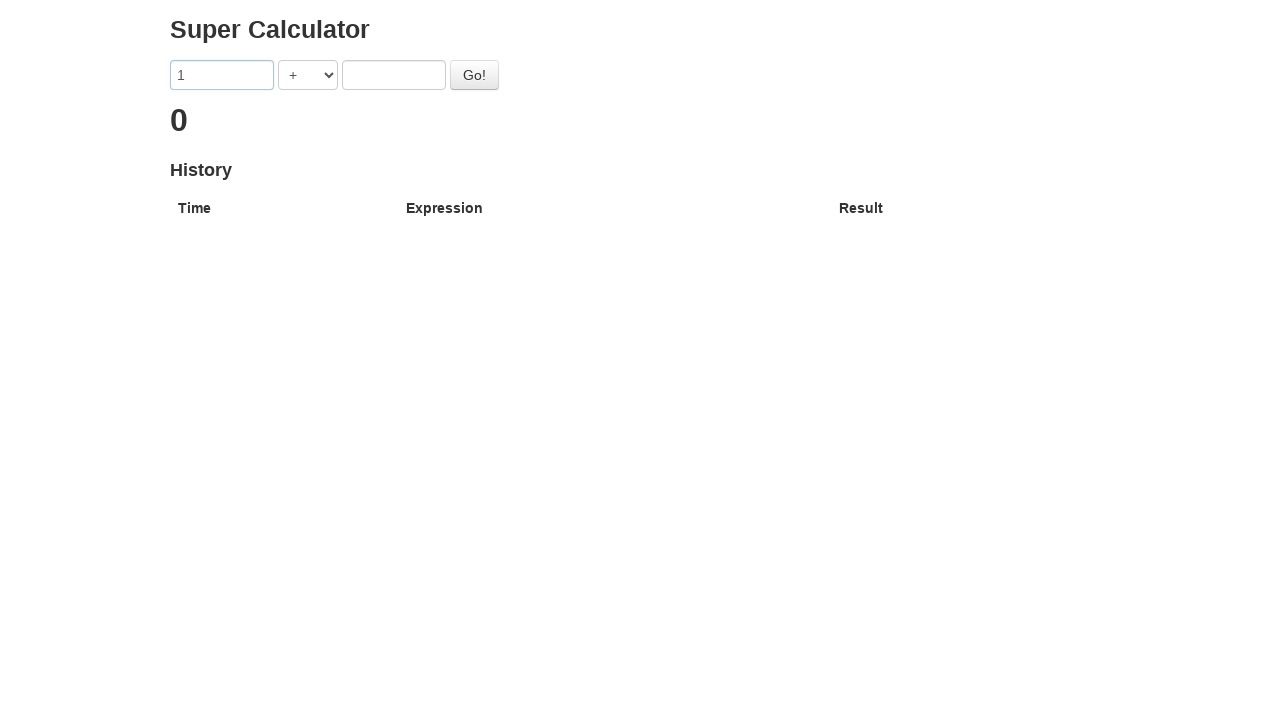

Filled second number input field with '2' on input[ng-model='second']
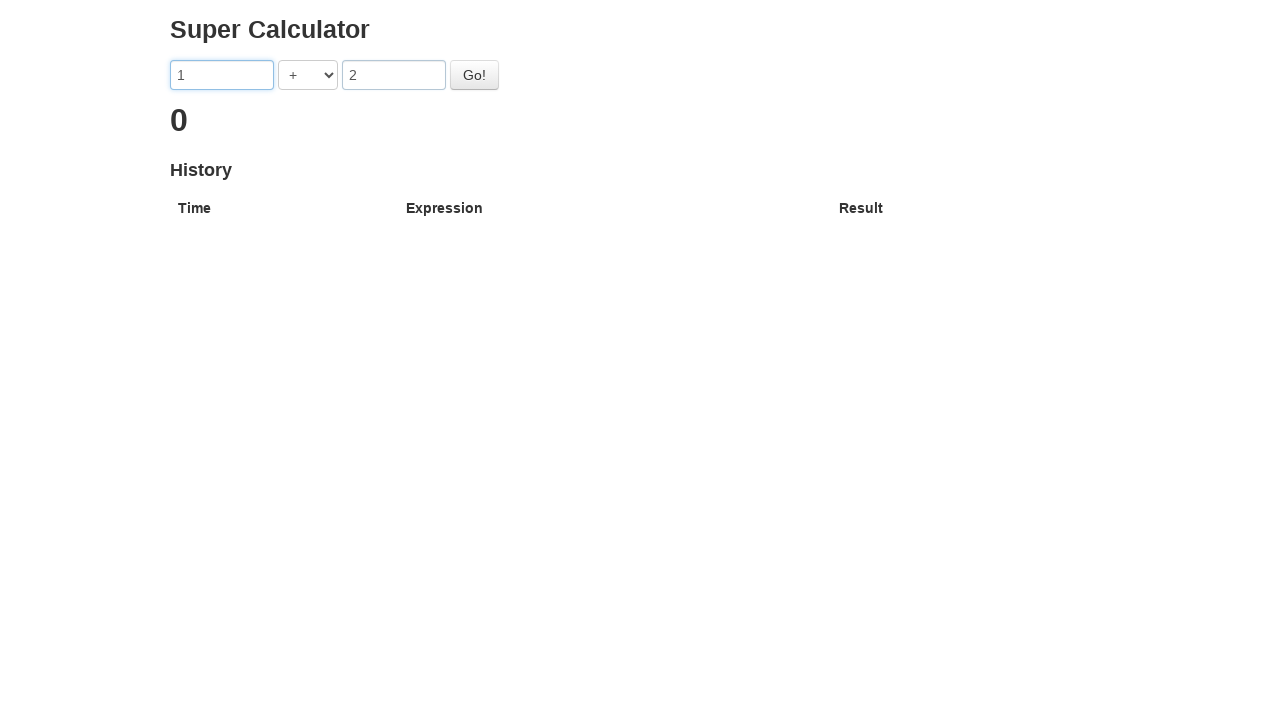

Clicked the calculate button at (474, 75) on #gobutton
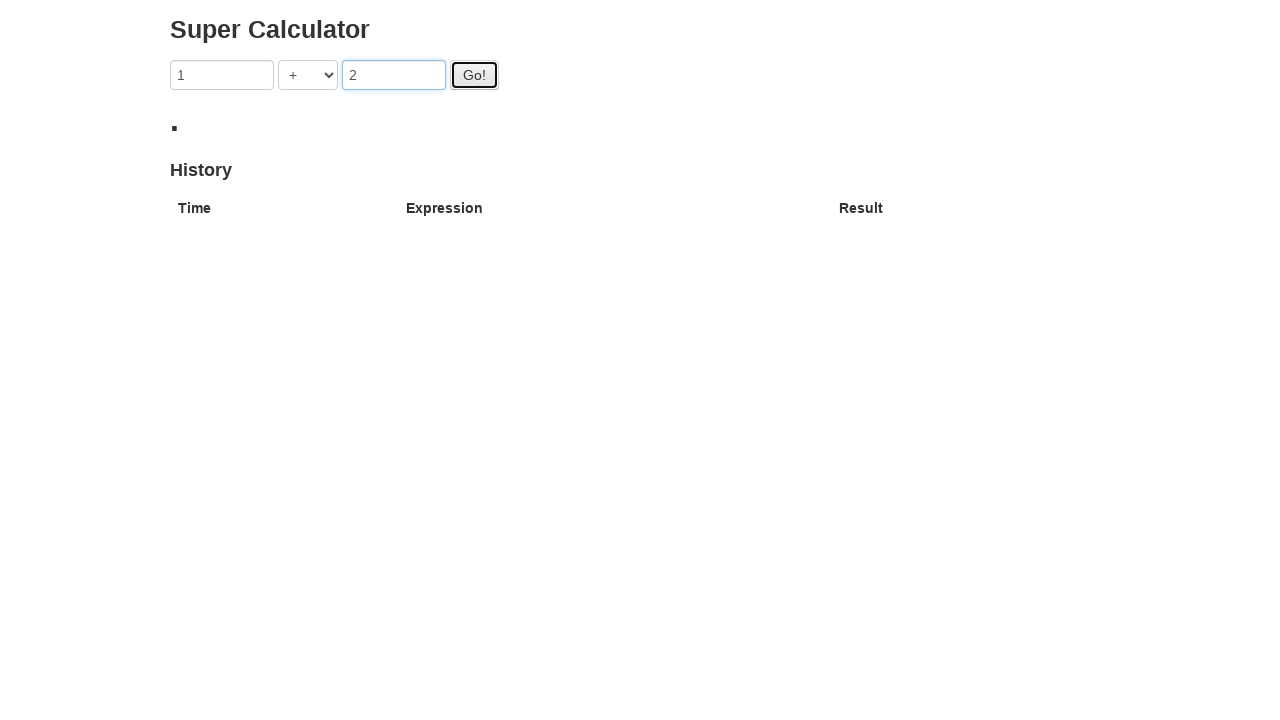

Calculation result loaded and displayed
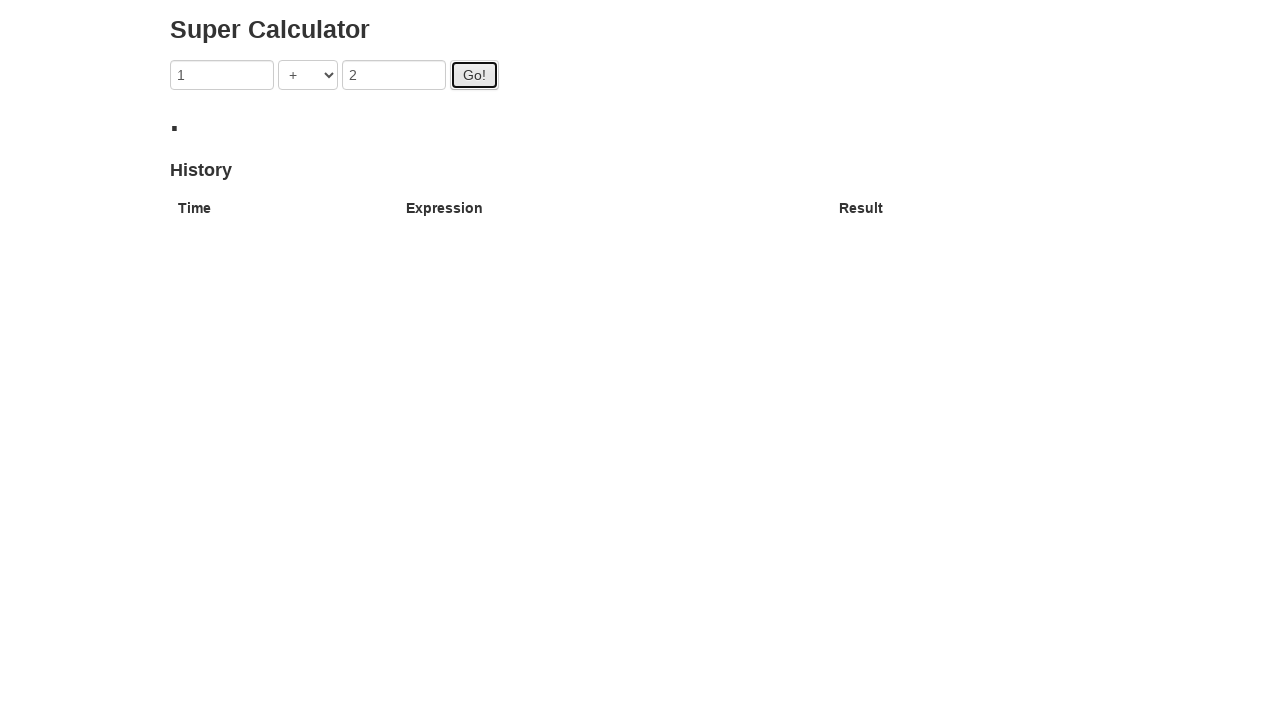

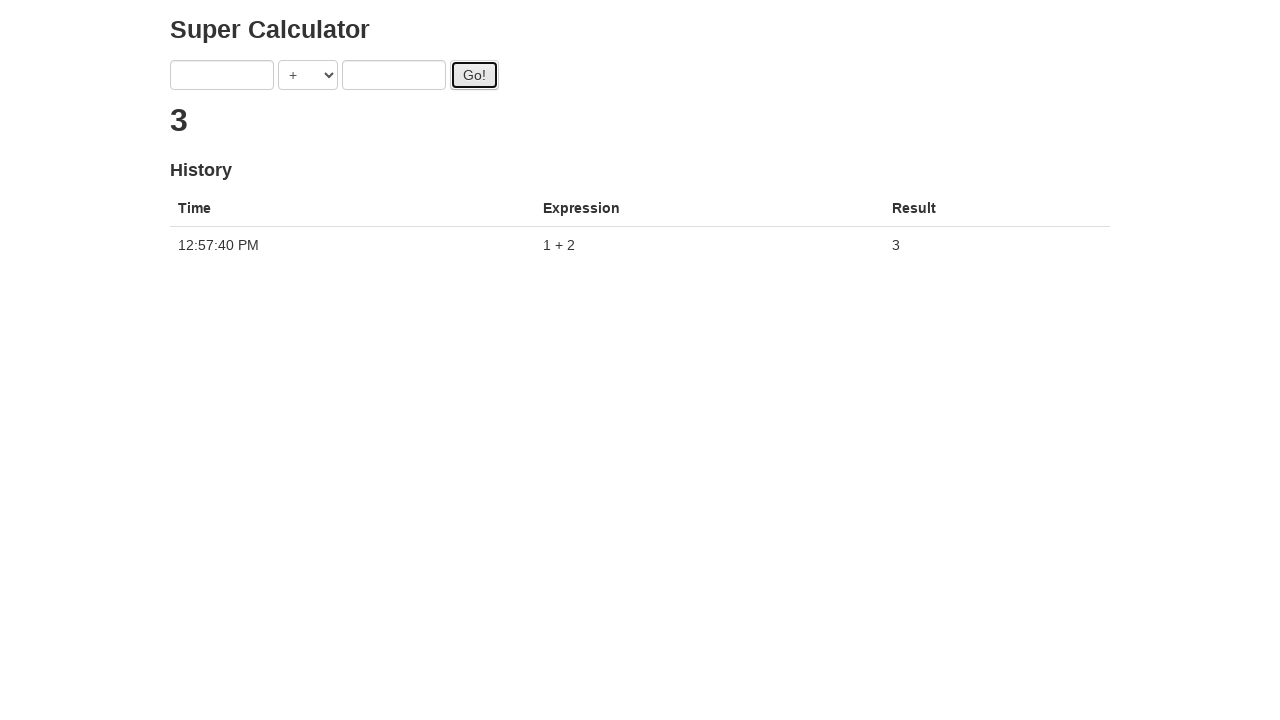